Tests sending keyboard input including special key combinations to an input field

Starting URL: https://the-internet.herokuapp.com/key_presses

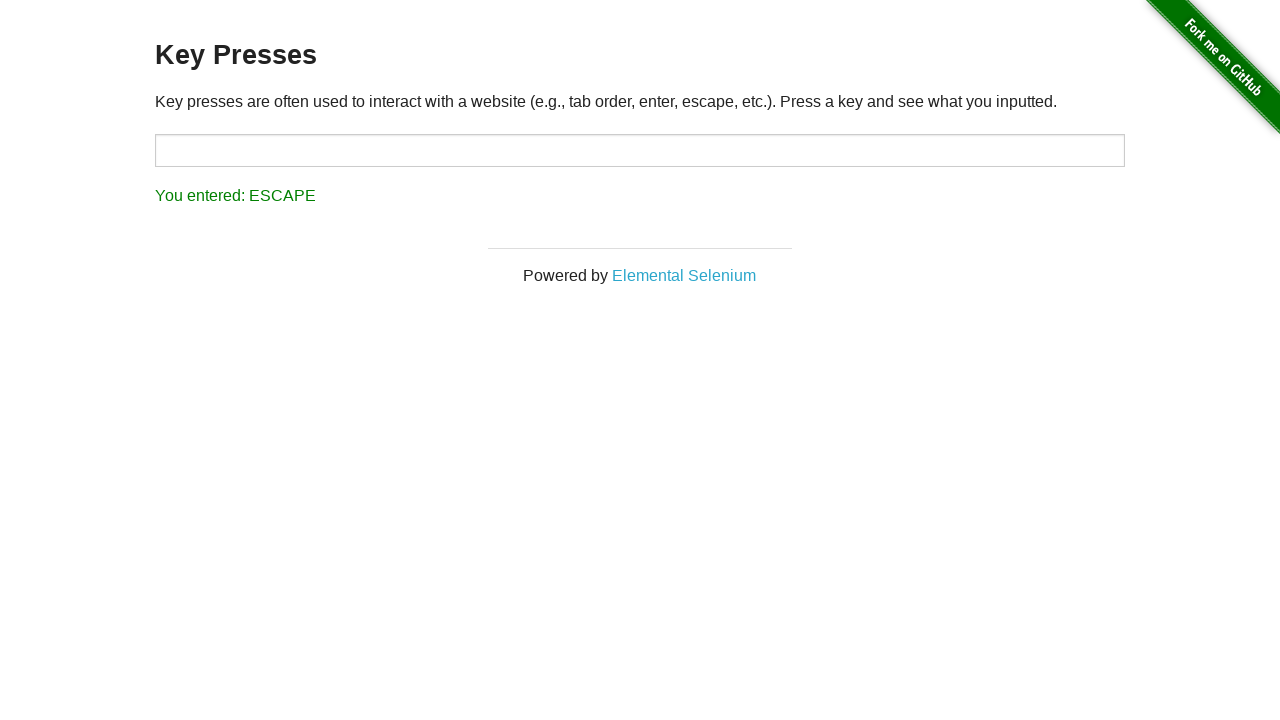

Filled input field with 'Test 12345' on #target
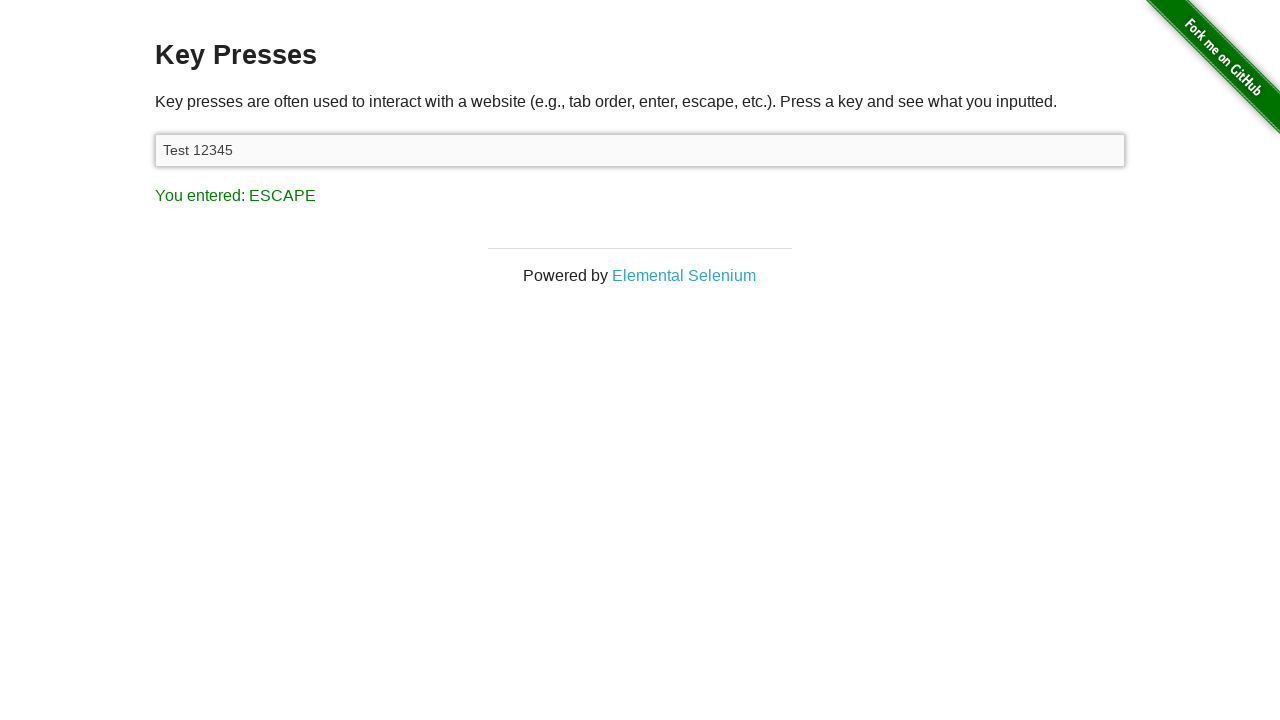

Pressed Shift key down
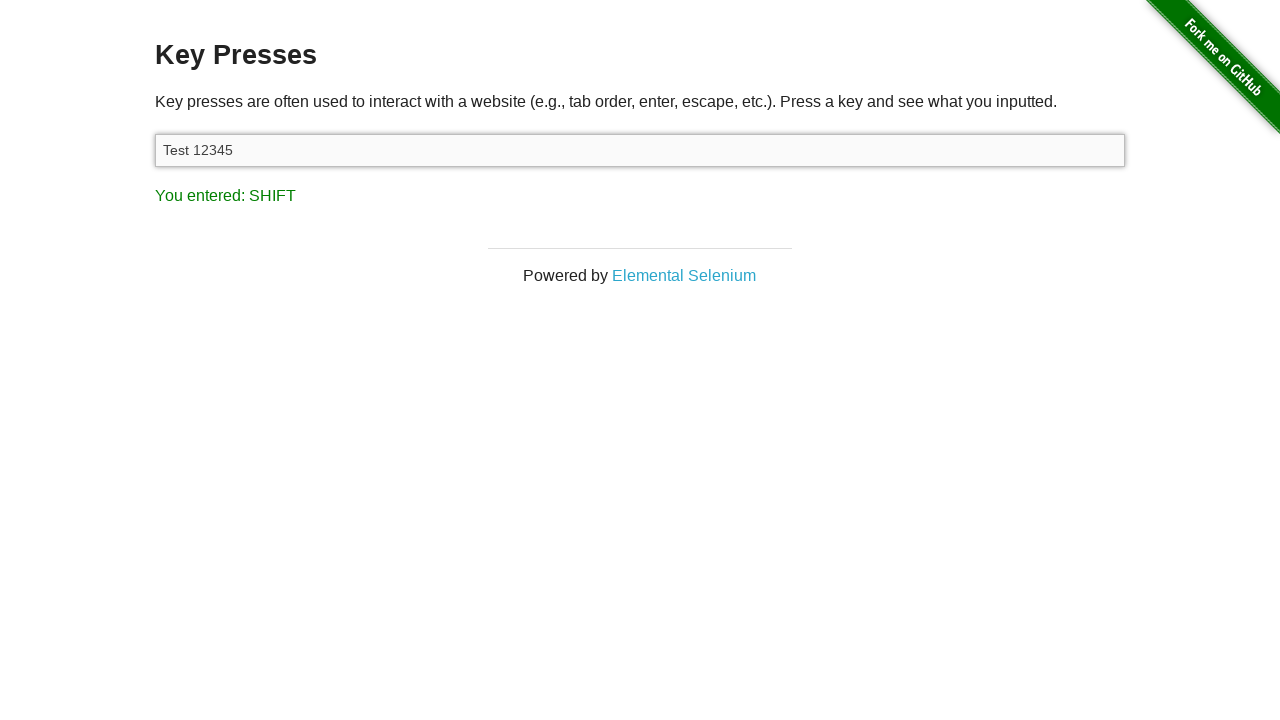

Pressed ArrowUp key while Shift is held
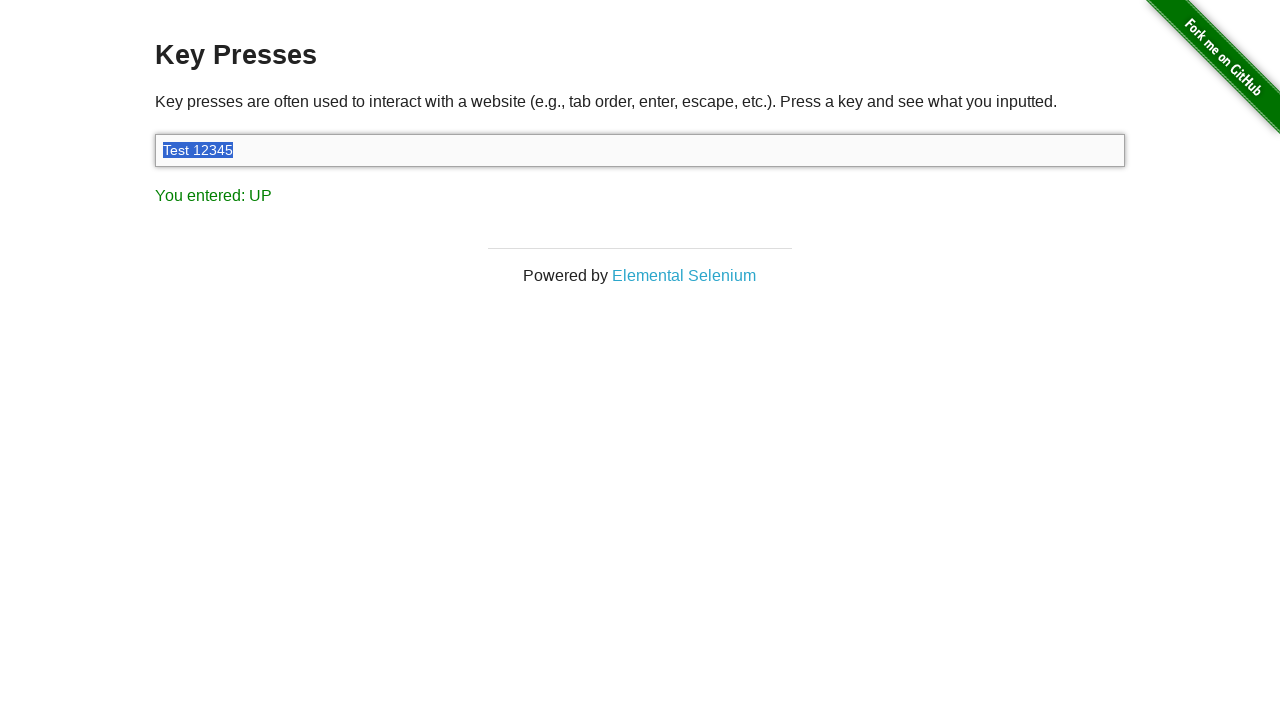

Released Shift key
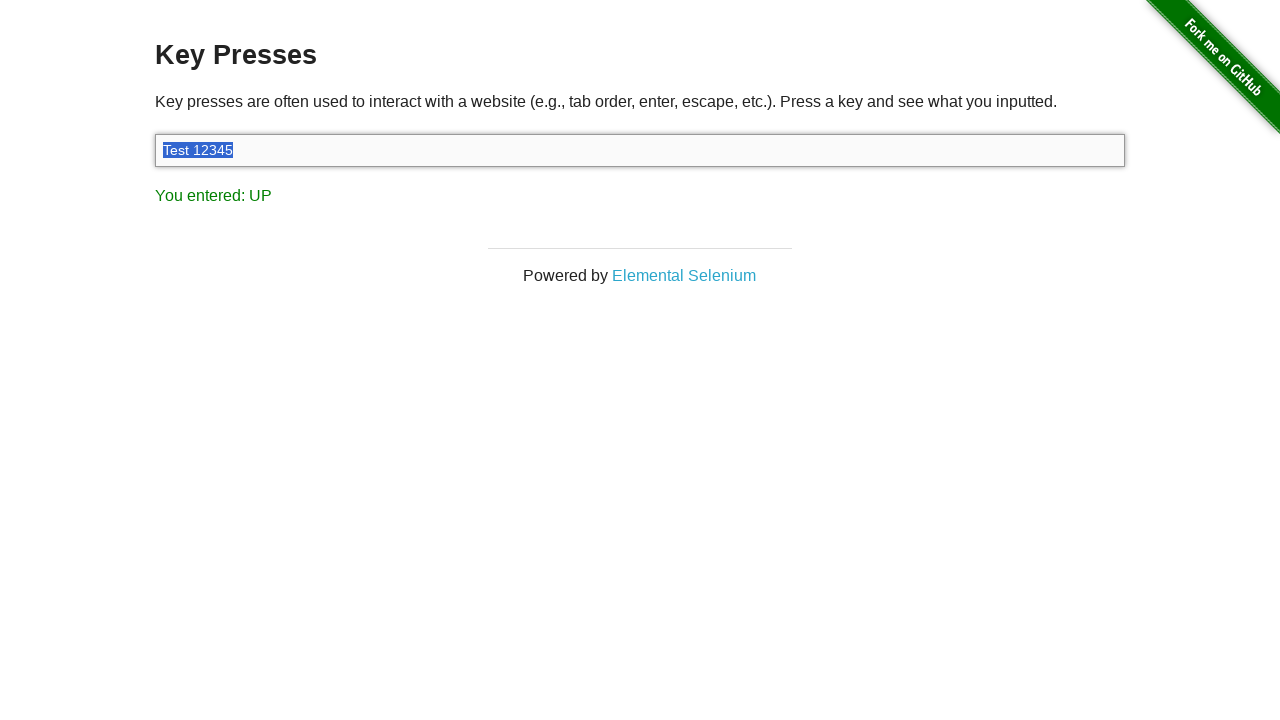

Pressed Backspace key to delete selected text
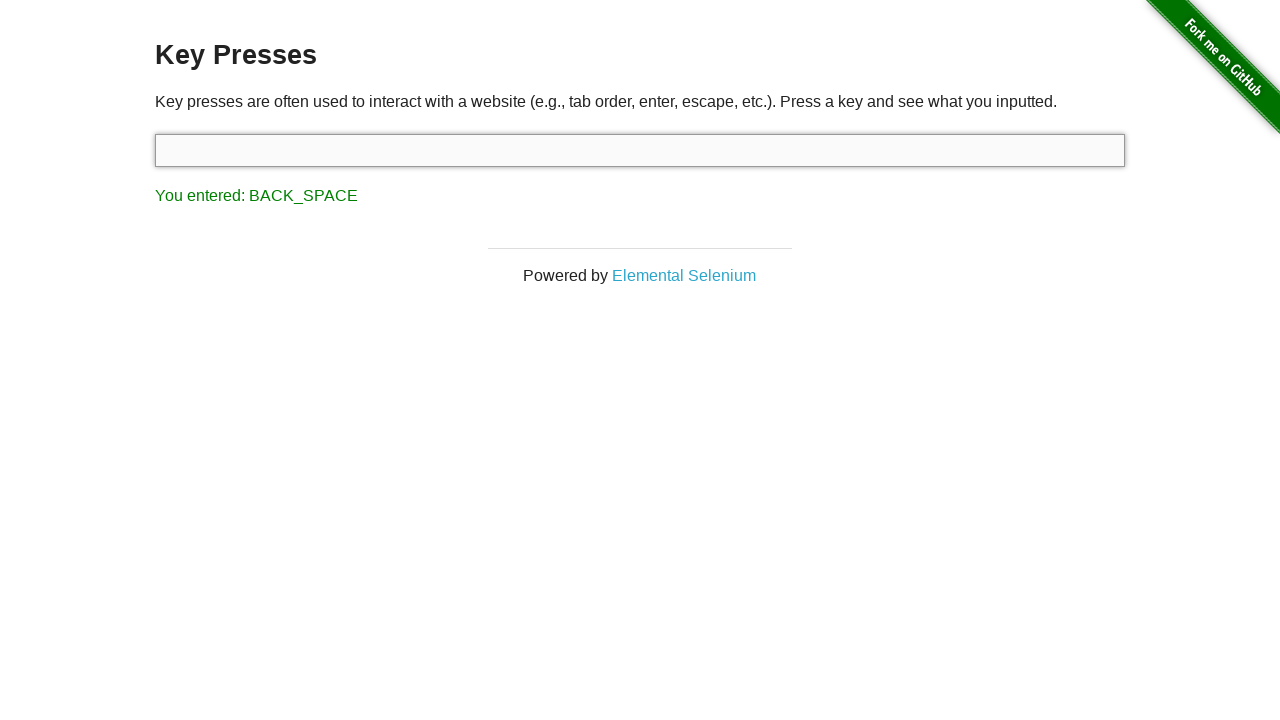

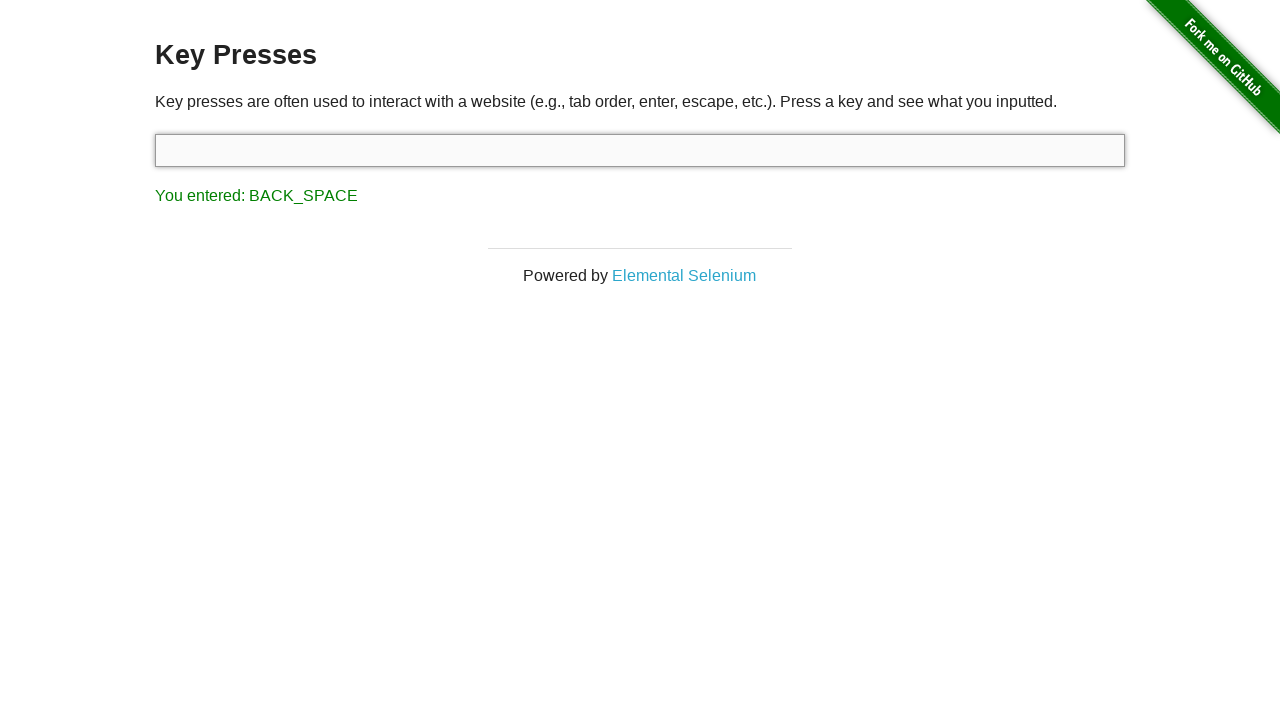